Tests the exam center finder functionality by selecting a location from the dropdown and clicking the search button to find exam centers in that location.

Starting URL: https://www.cambridgeenglish.org/find-a-centre/find-an-exam-centre/

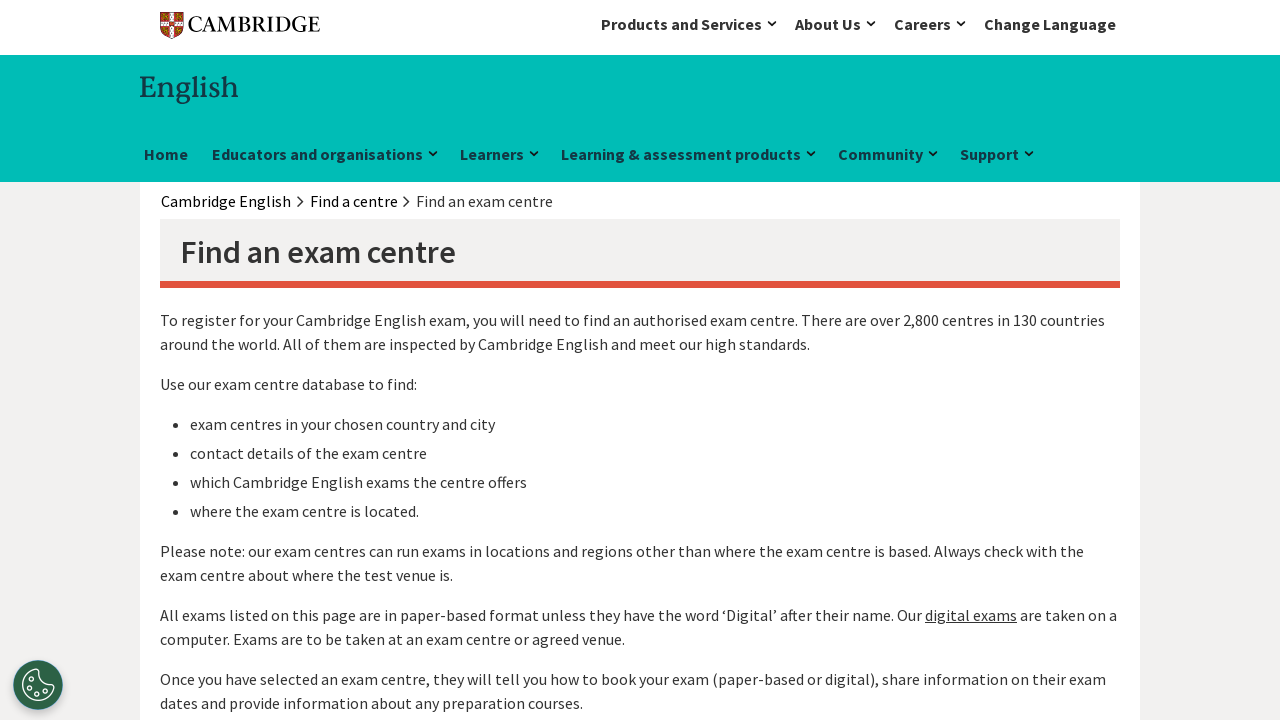

Location dropdown became available
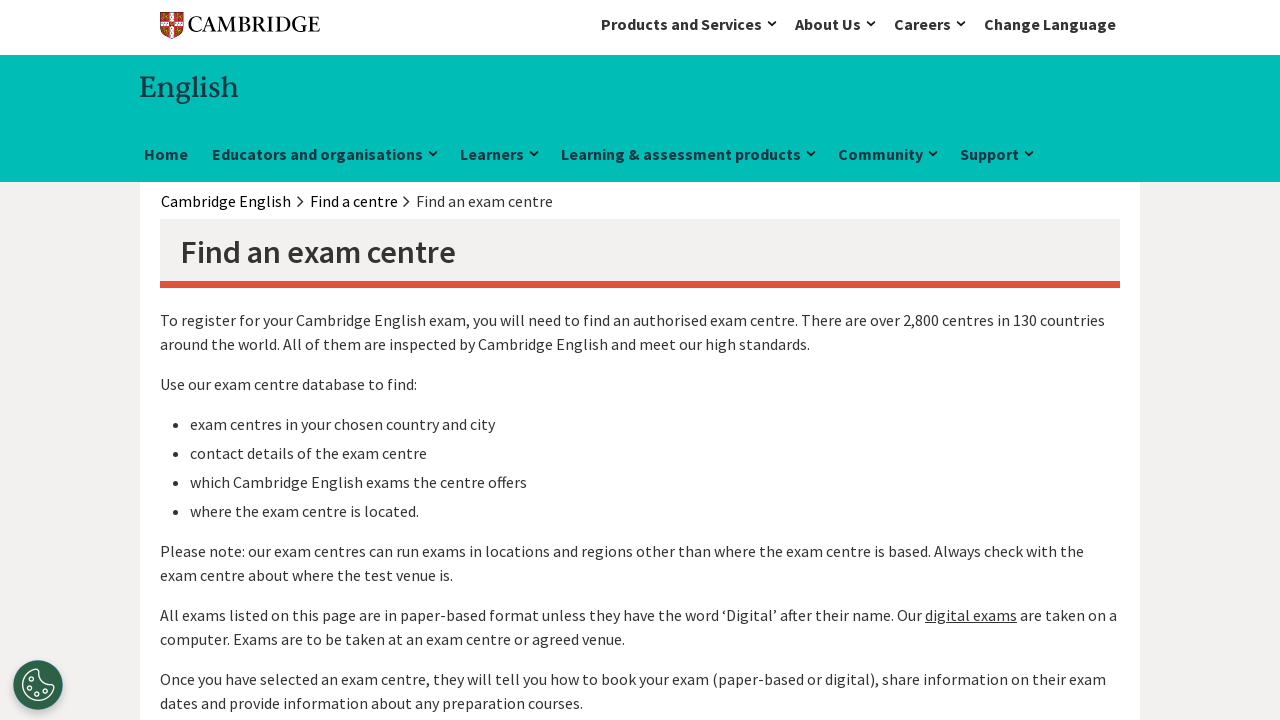

Selected location from dropdown at index 5 on #location
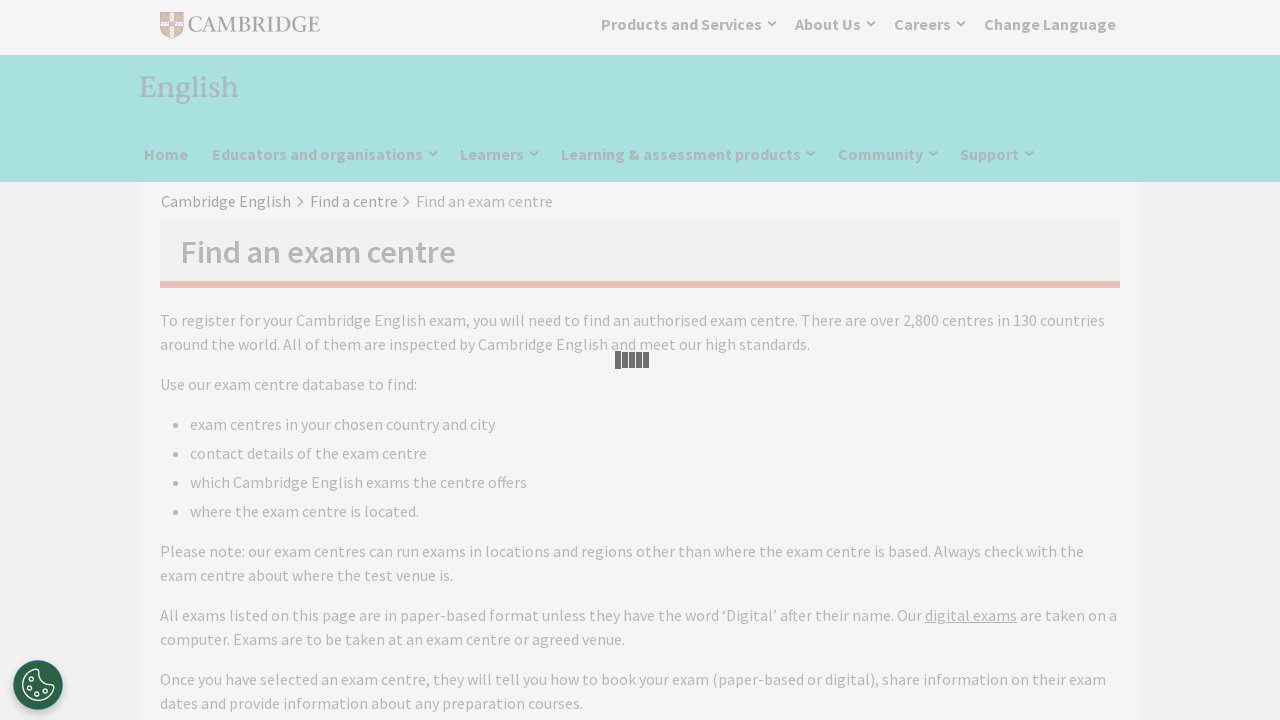

Search button became visible
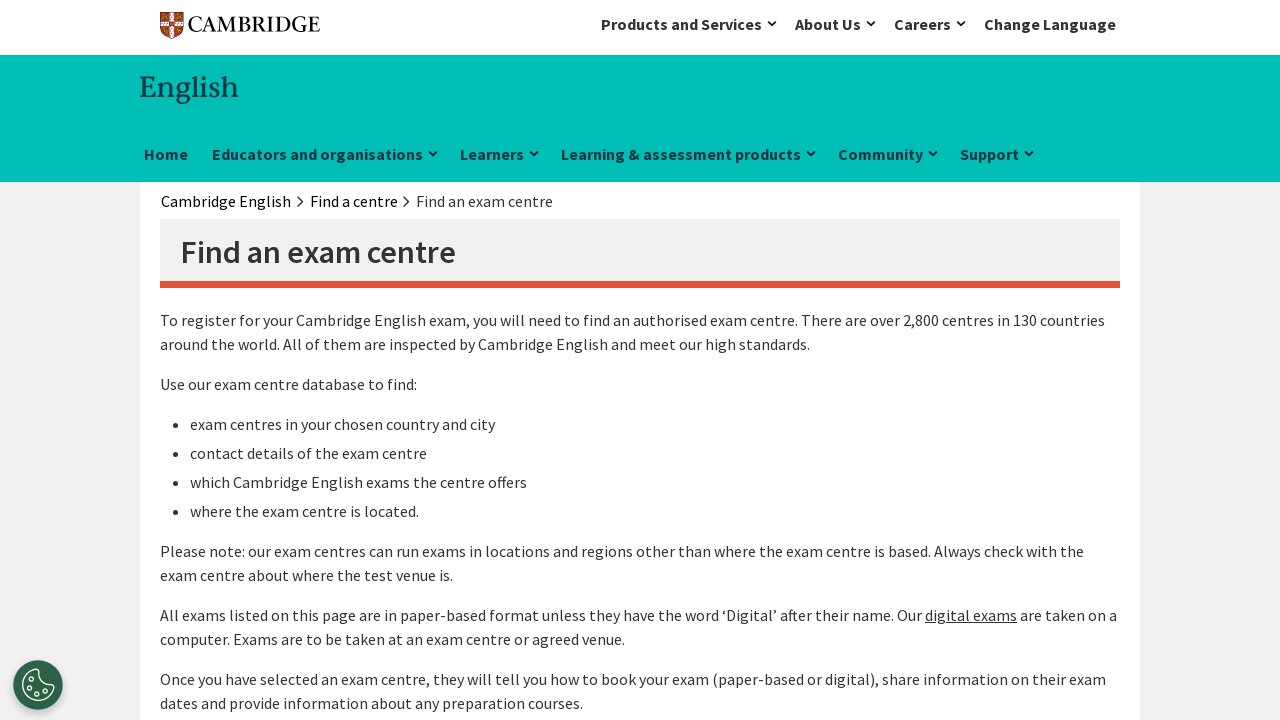

Clicked search button to find exam centers at (1082, 360) on .btn.btn-primary.m-0
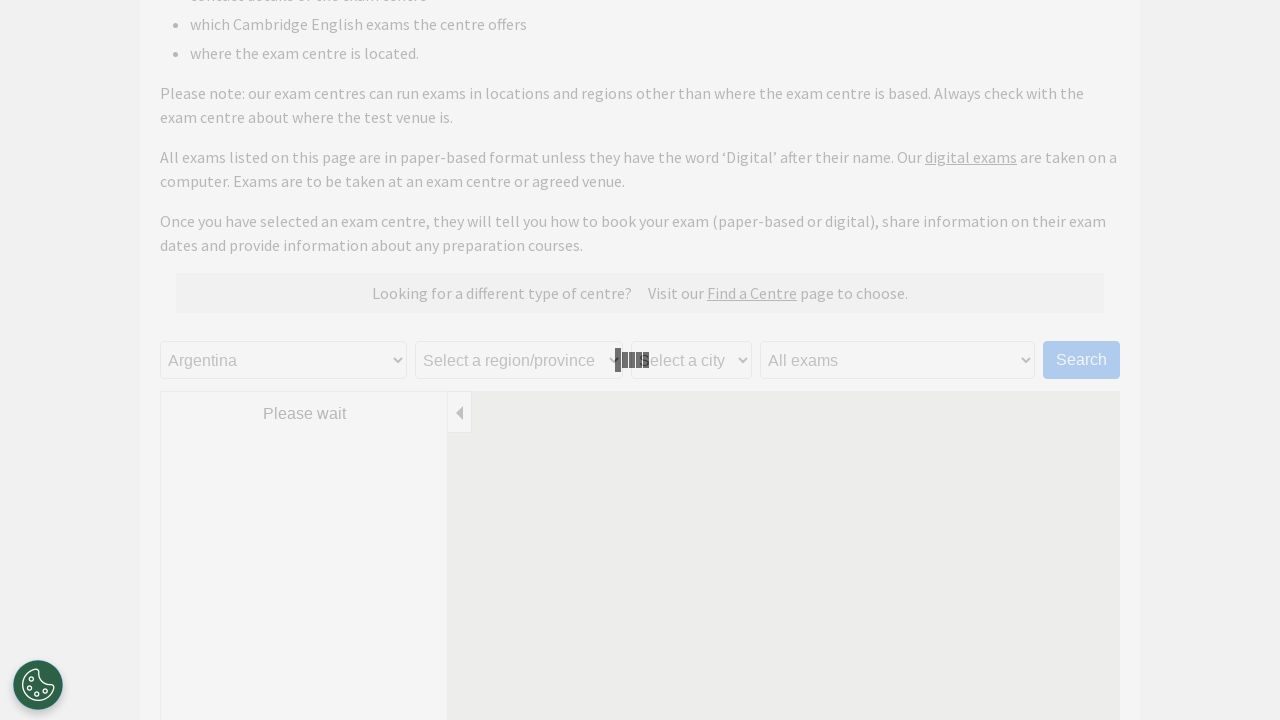

Waited for exam center results to load
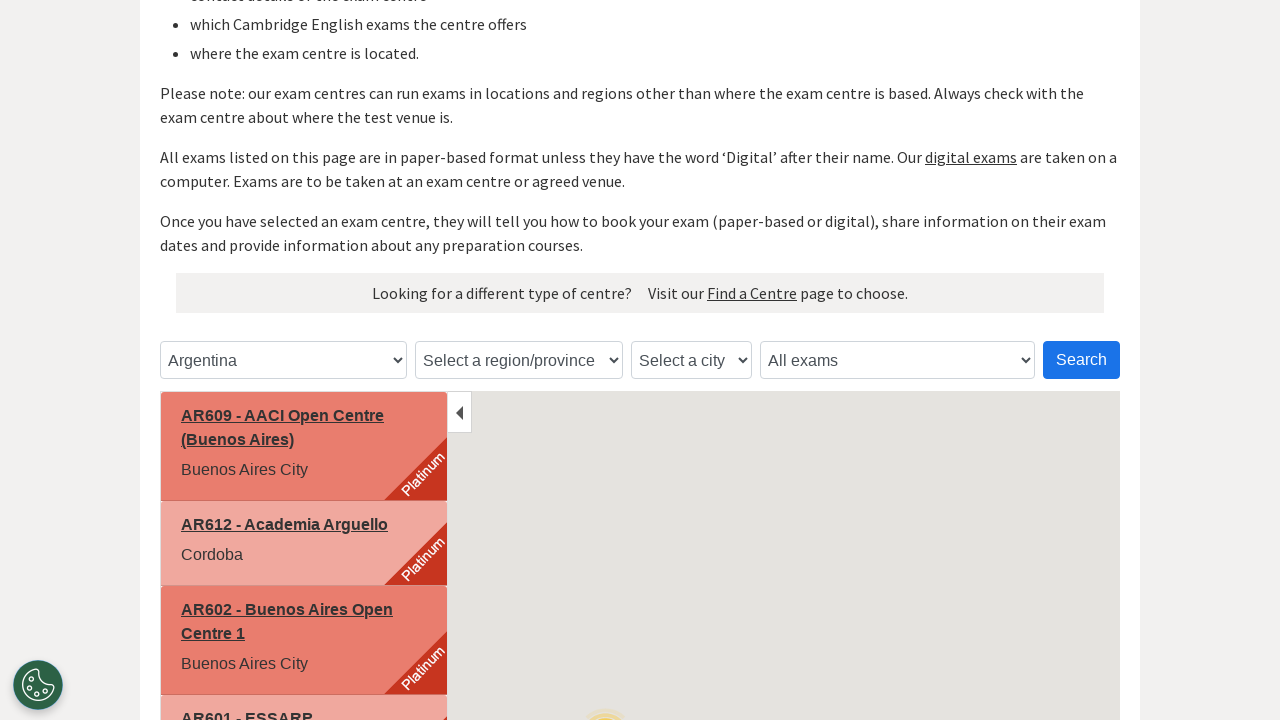

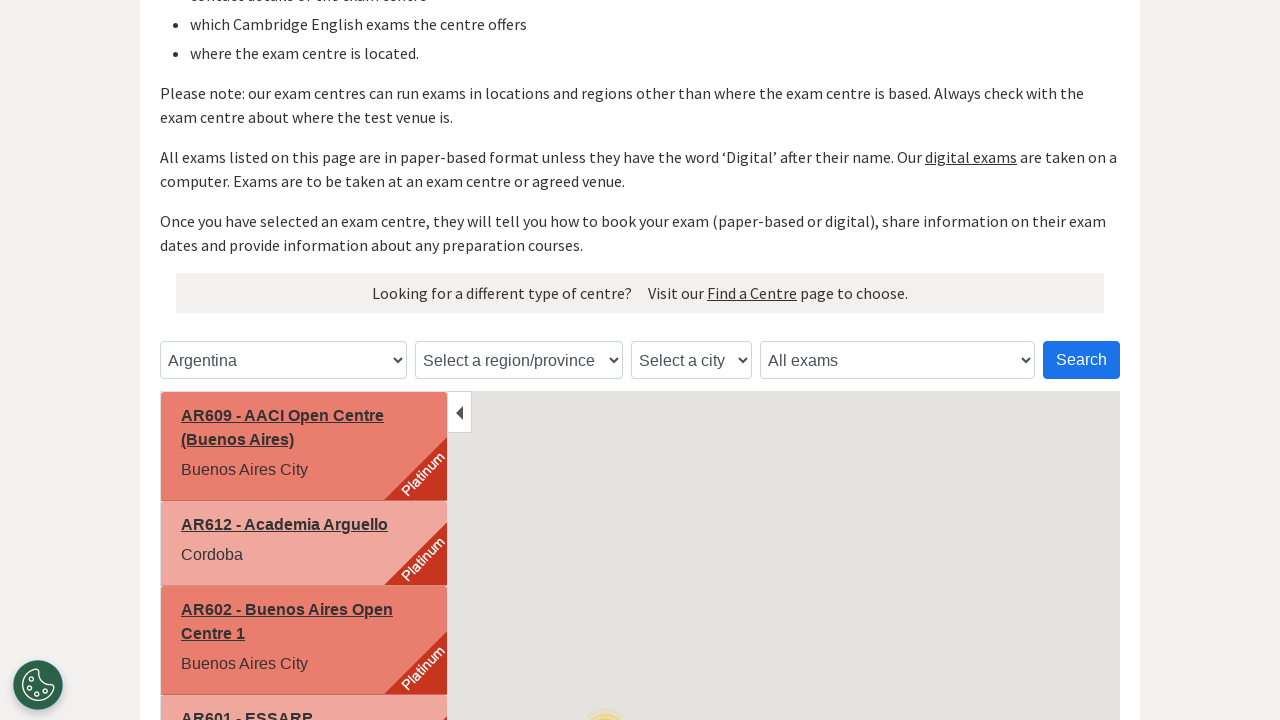